Tests that you can cancel out of an error message after triggering validation error

Starting URL: https://devmountain-qa.github.io/employee-manager/1.2_Version/index.html

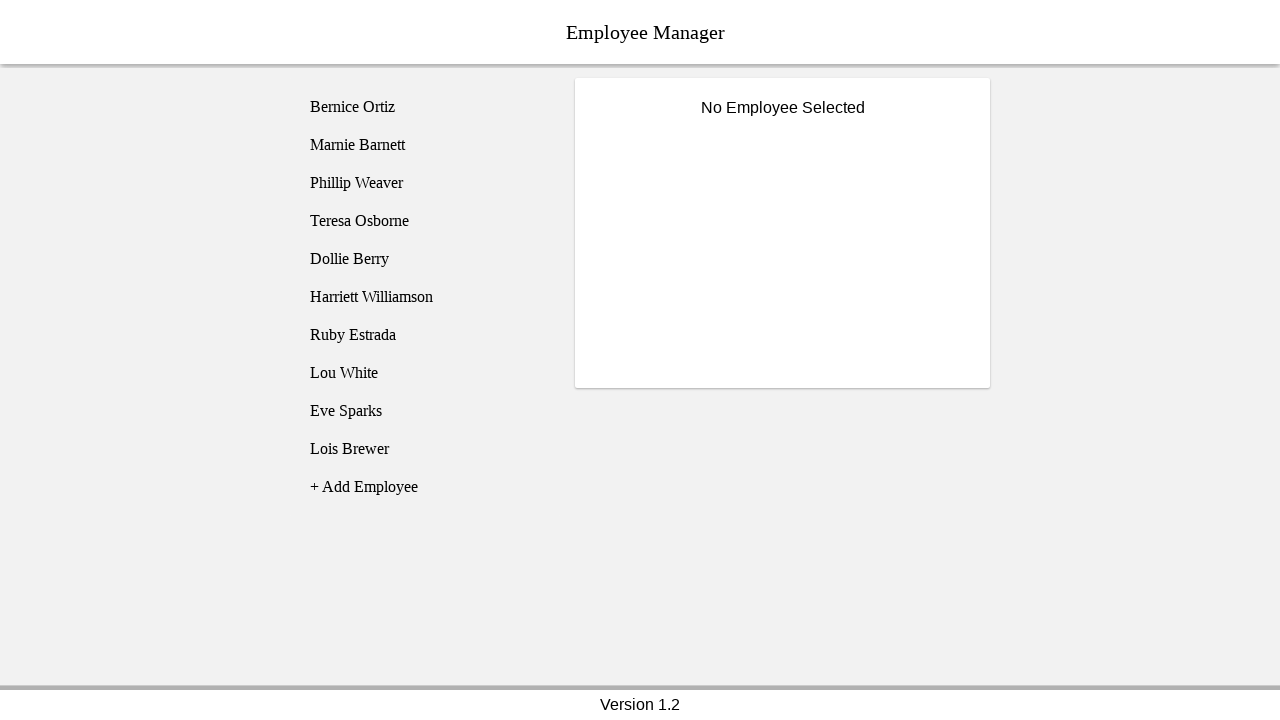

Clicked on Bernice Ortiz employee at (425, 107) on [name='employee1']
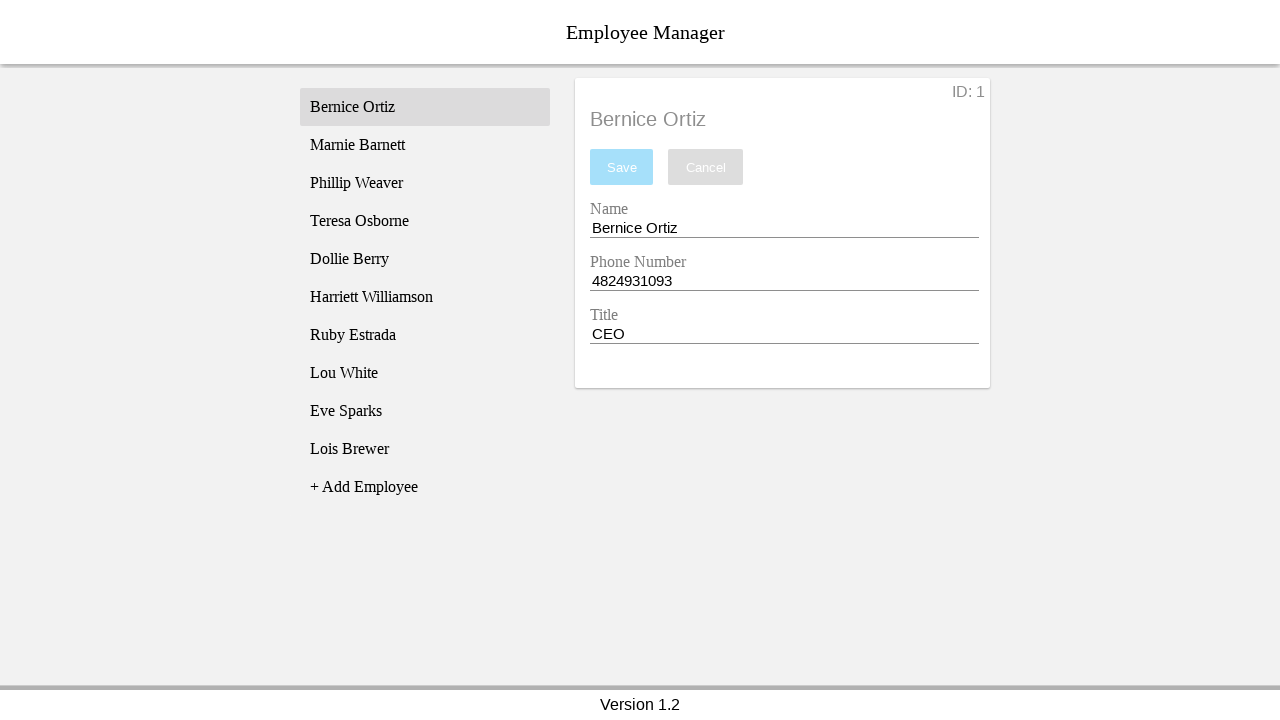

Name input field became visible
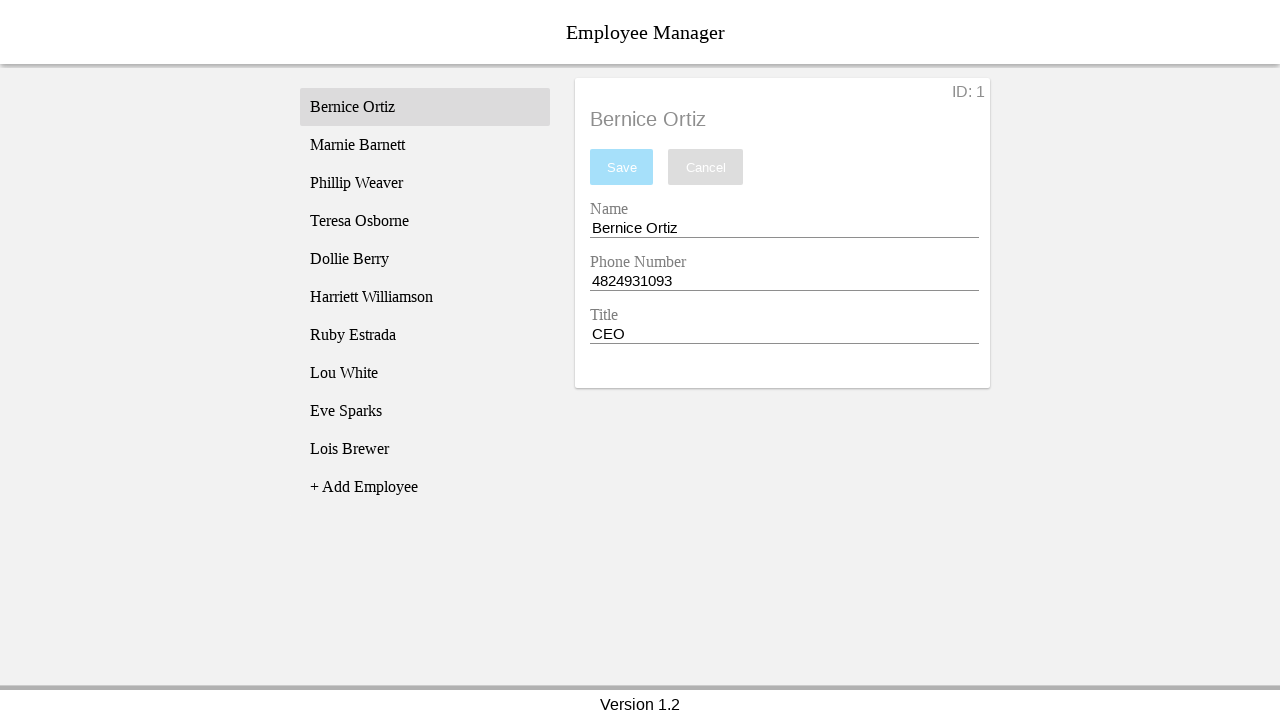

Cleared the name input field completely on [name='nameEntry']
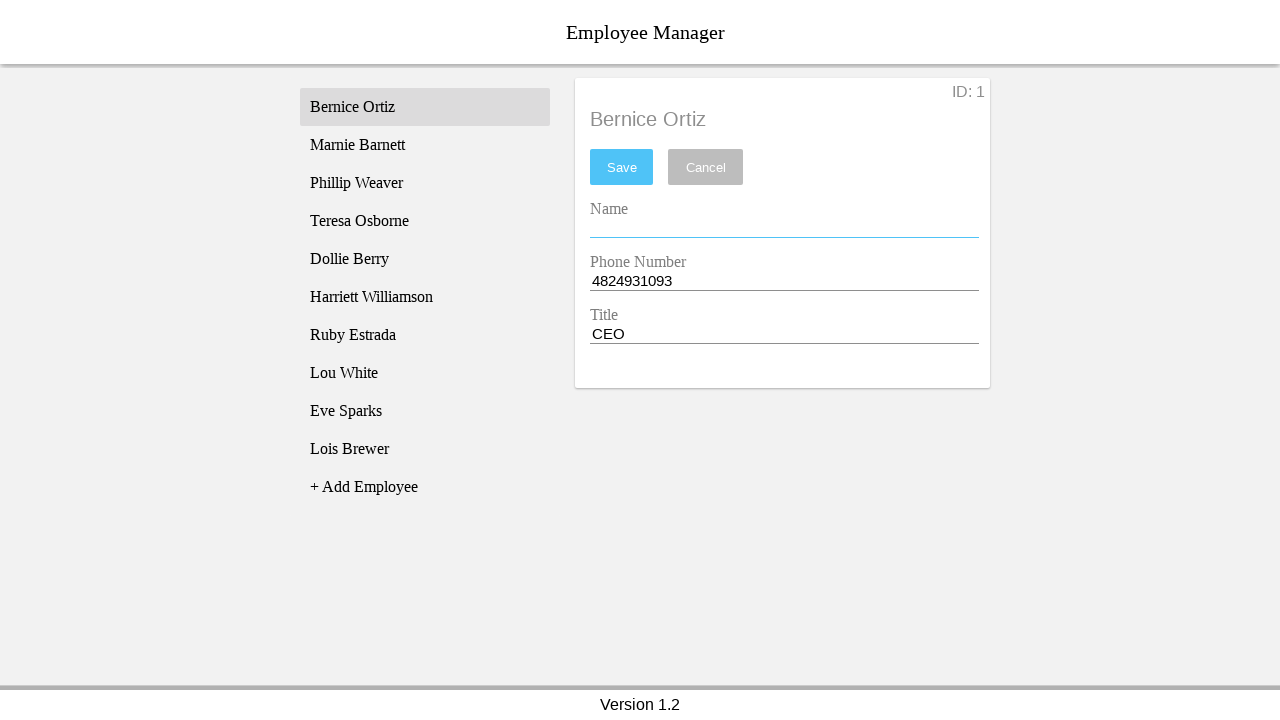

Typed space in name input field on [name='nameEntry']
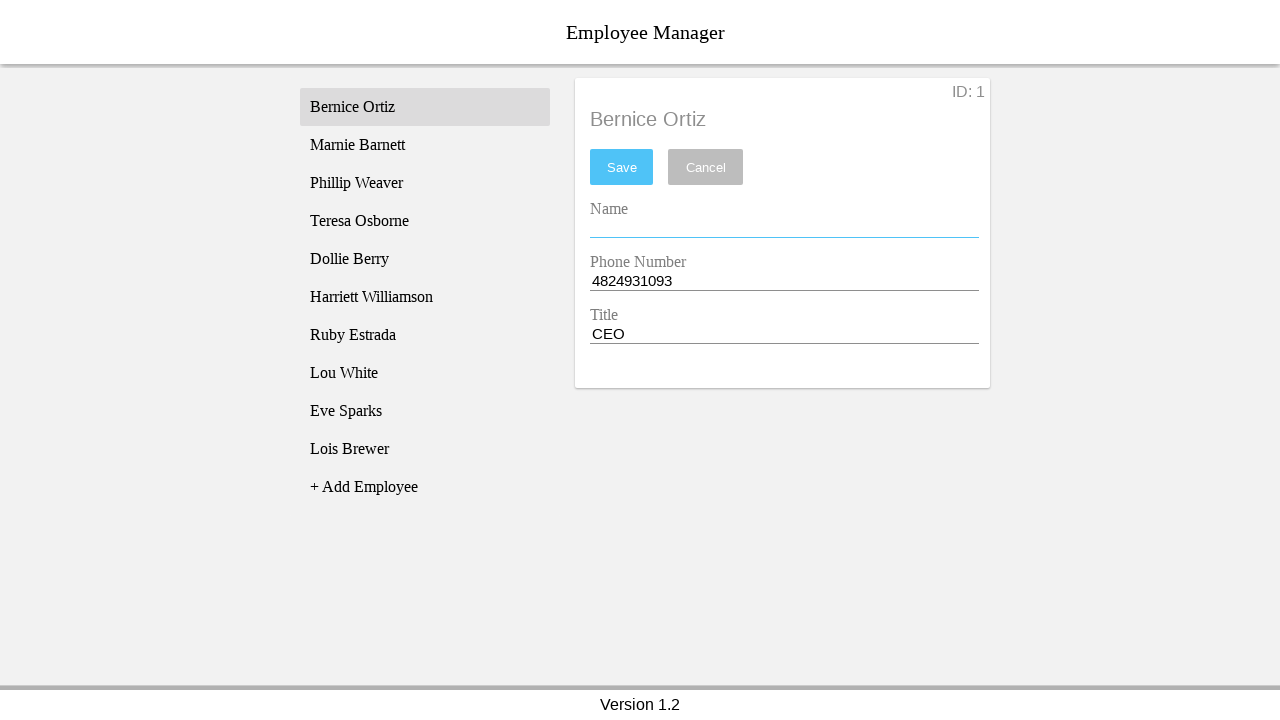

Pressed Backspace to trigger validation error on [name='nameEntry']
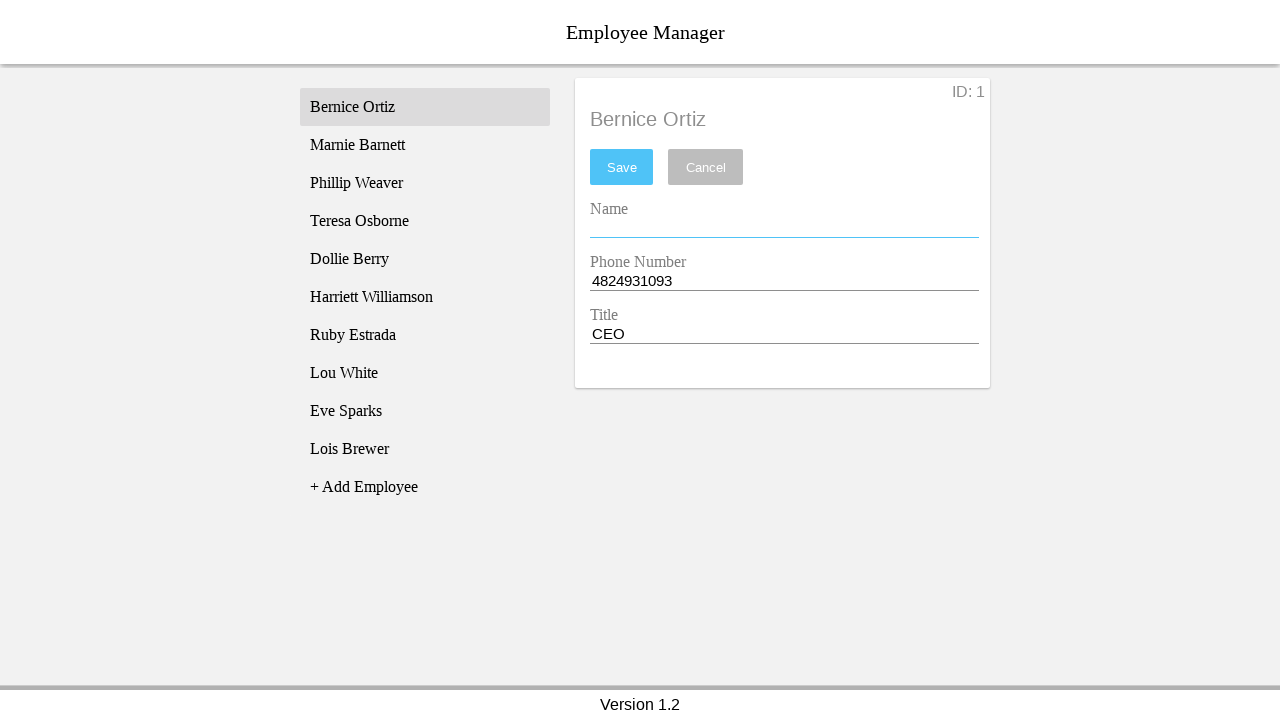

Clicked save button at (622, 167) on #saveBtn
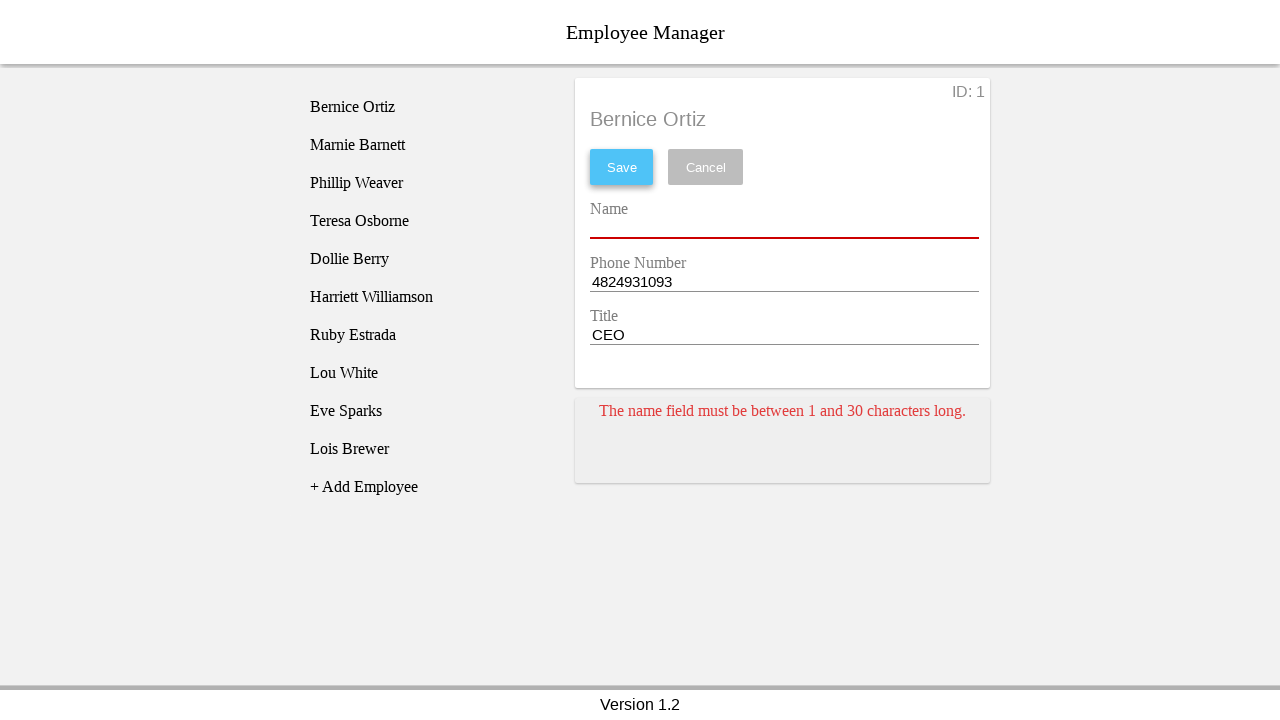

Error message card appeared
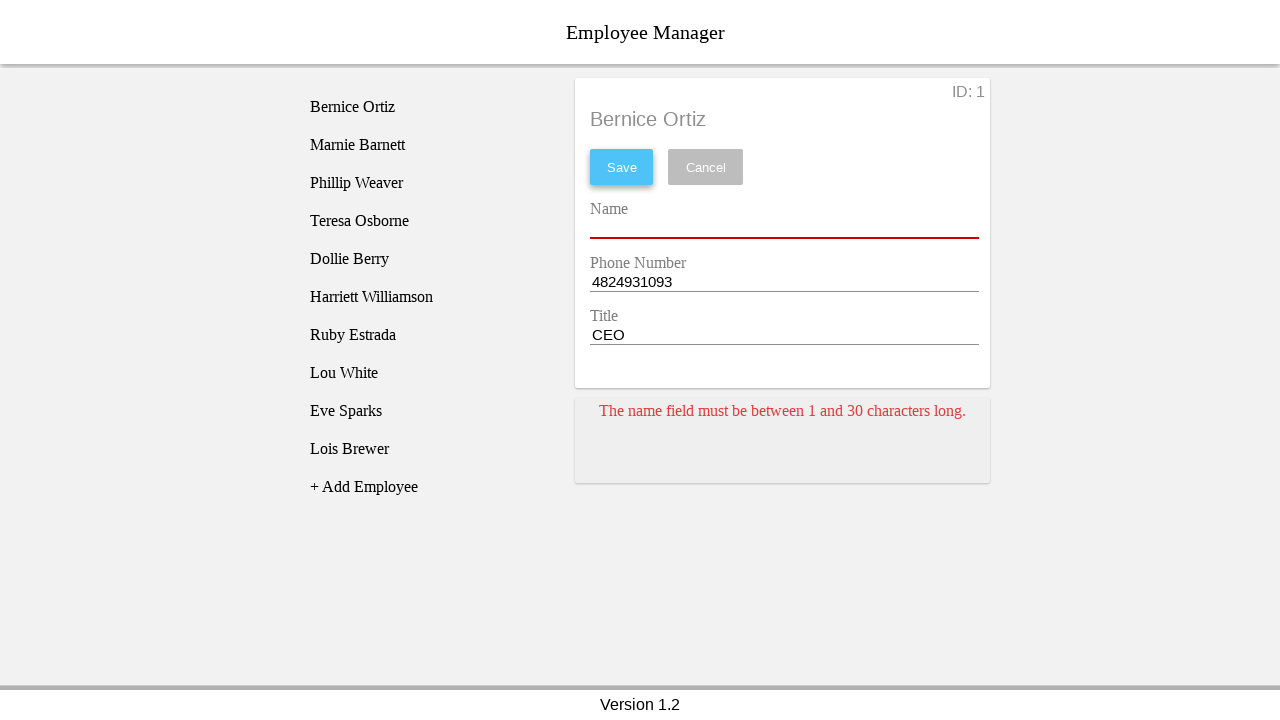

Added space to name input field on [name='nameEntry']
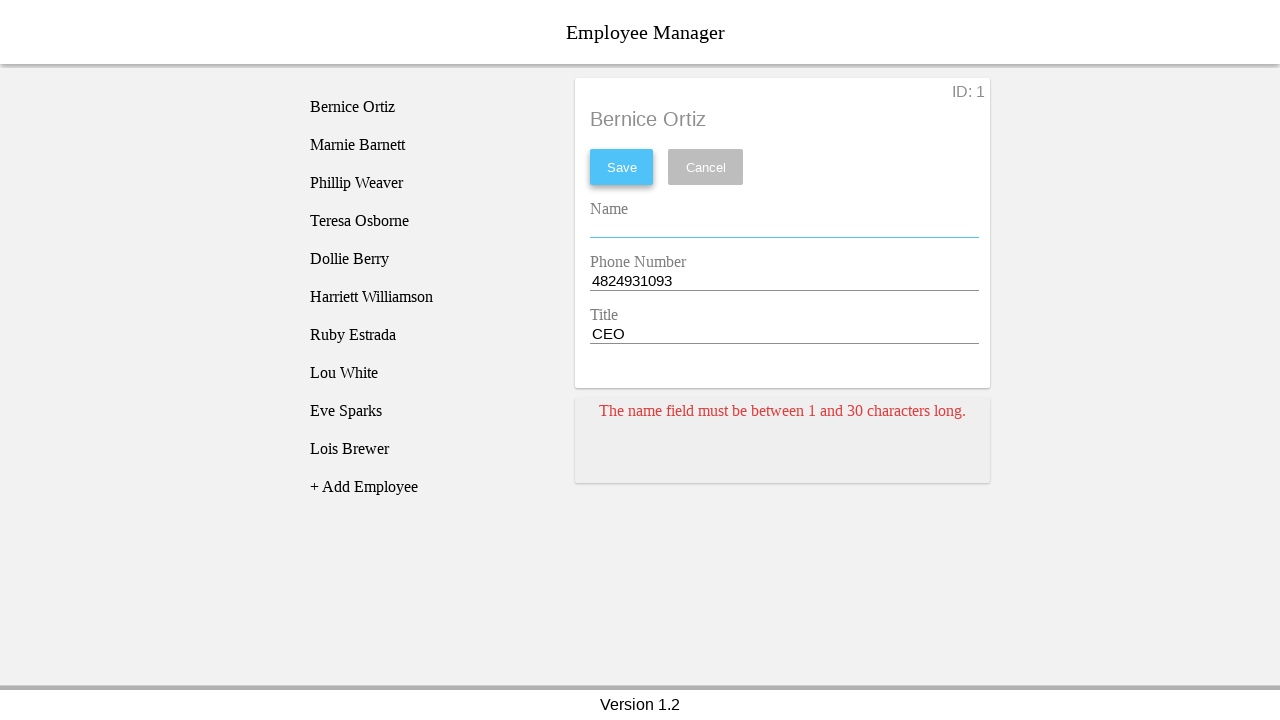

Clicked cancel button to dismiss error message at (706, 167) on [name='cancel']
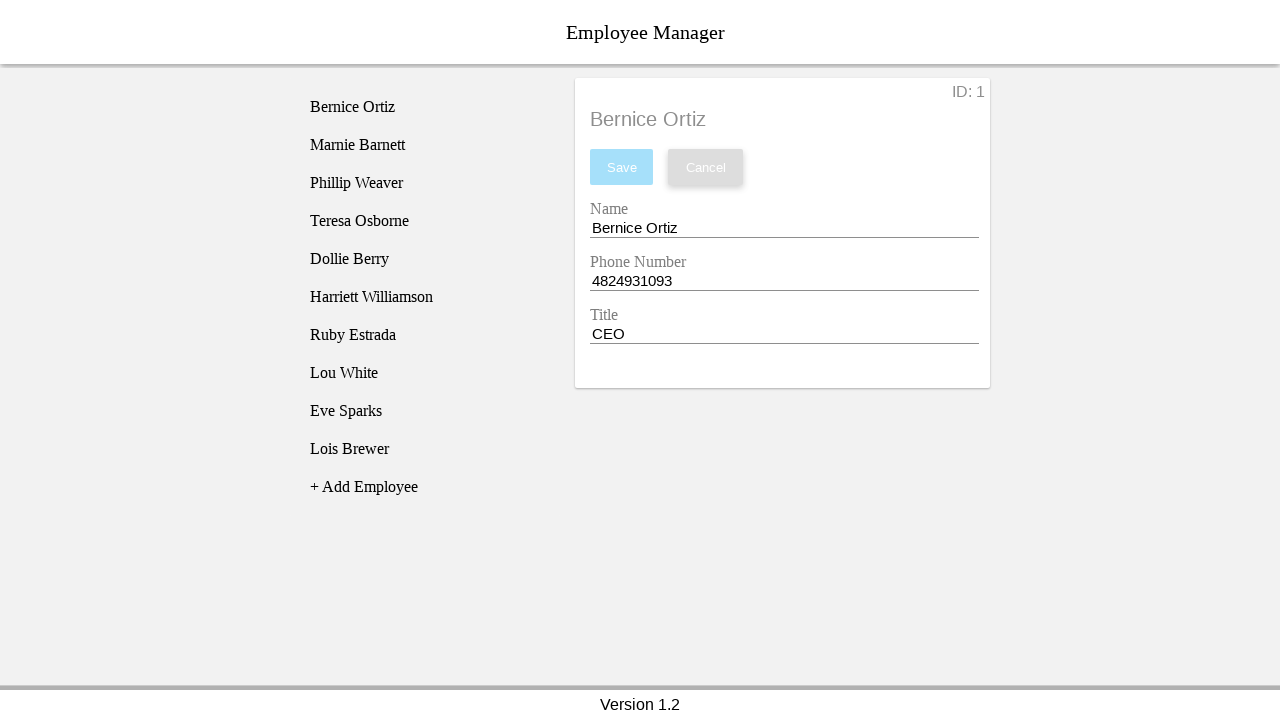

Waited for error message to disappear
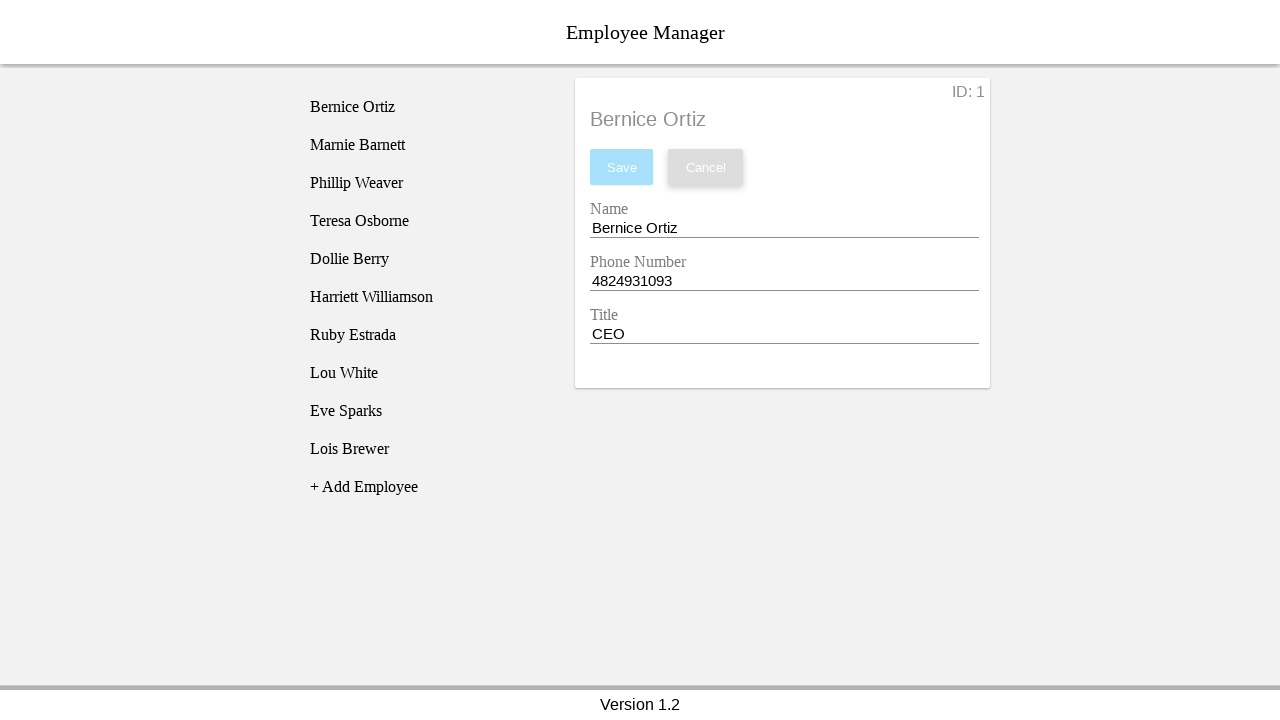

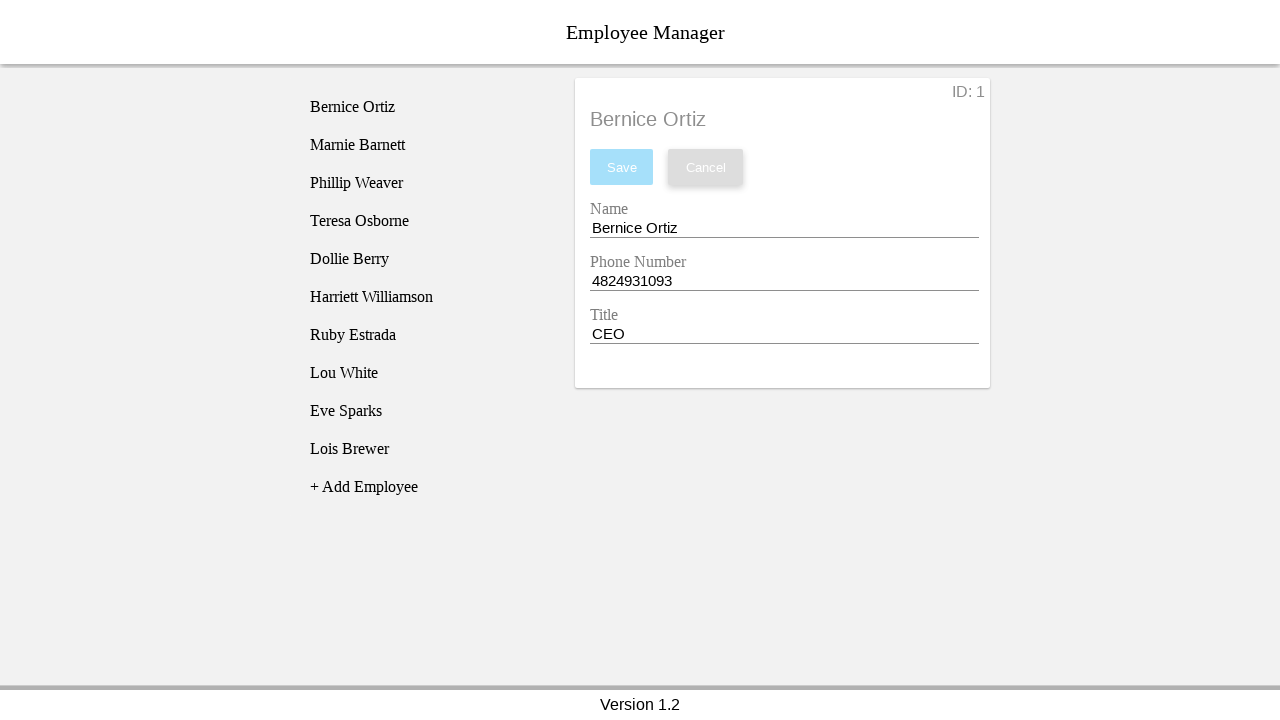